Clicks the Enable button to enable a disabled text input and verifies the "It's enabled!" message appears

Starting URL: https://the-internet.herokuapp.com/dynamic_controls

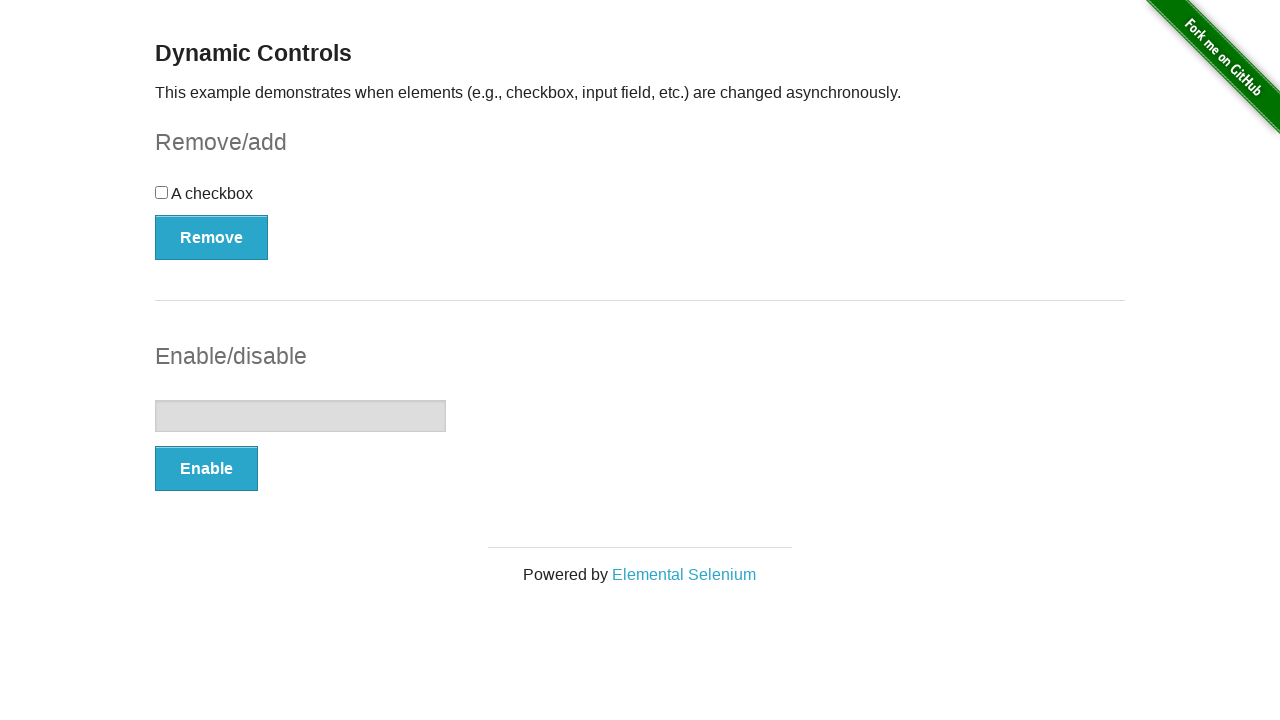

Clicked the Enable button to enable the disabled text input at (206, 469) on button:has-text('Enable')
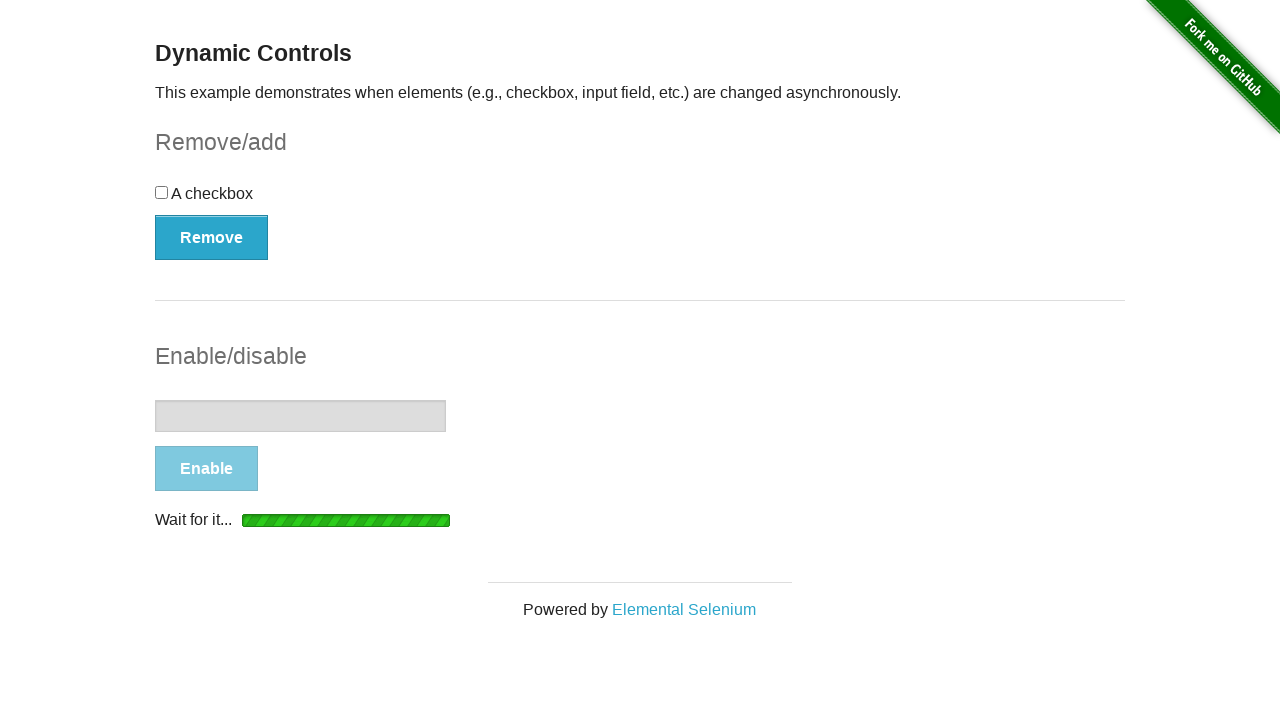

Waited for and verified the "It's enabled!" message appears
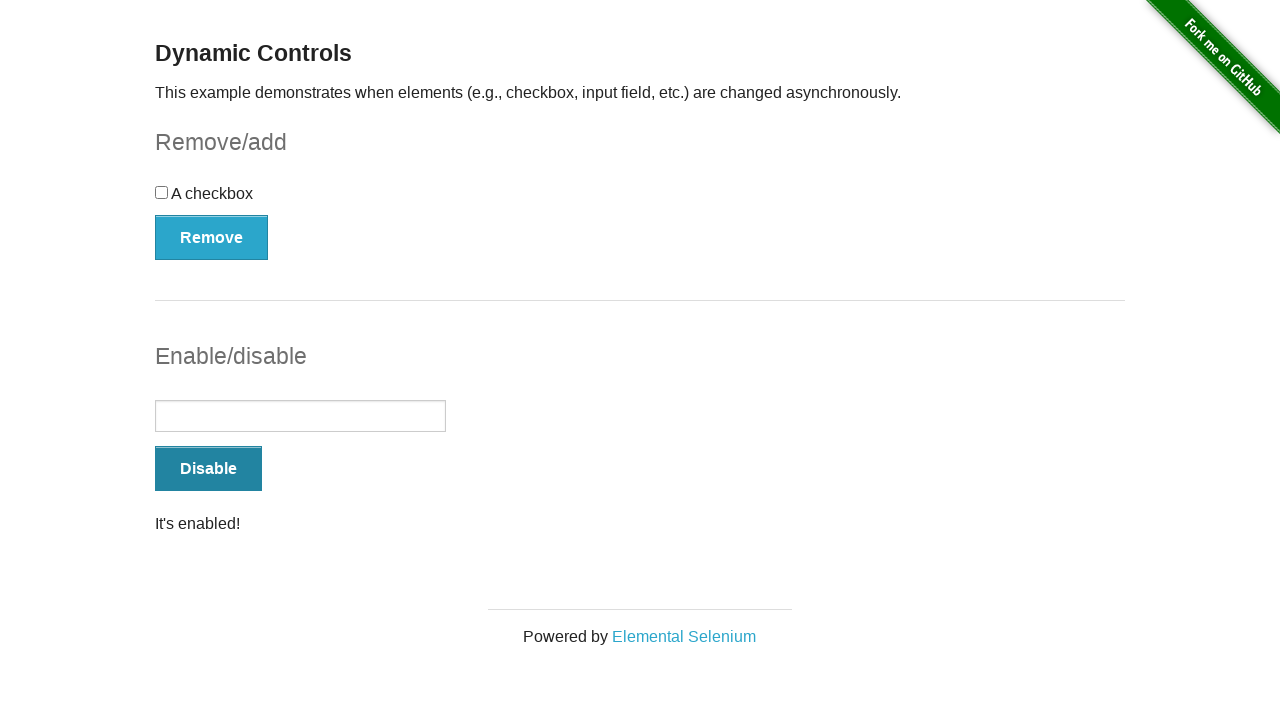

Verified the input field is now enabled
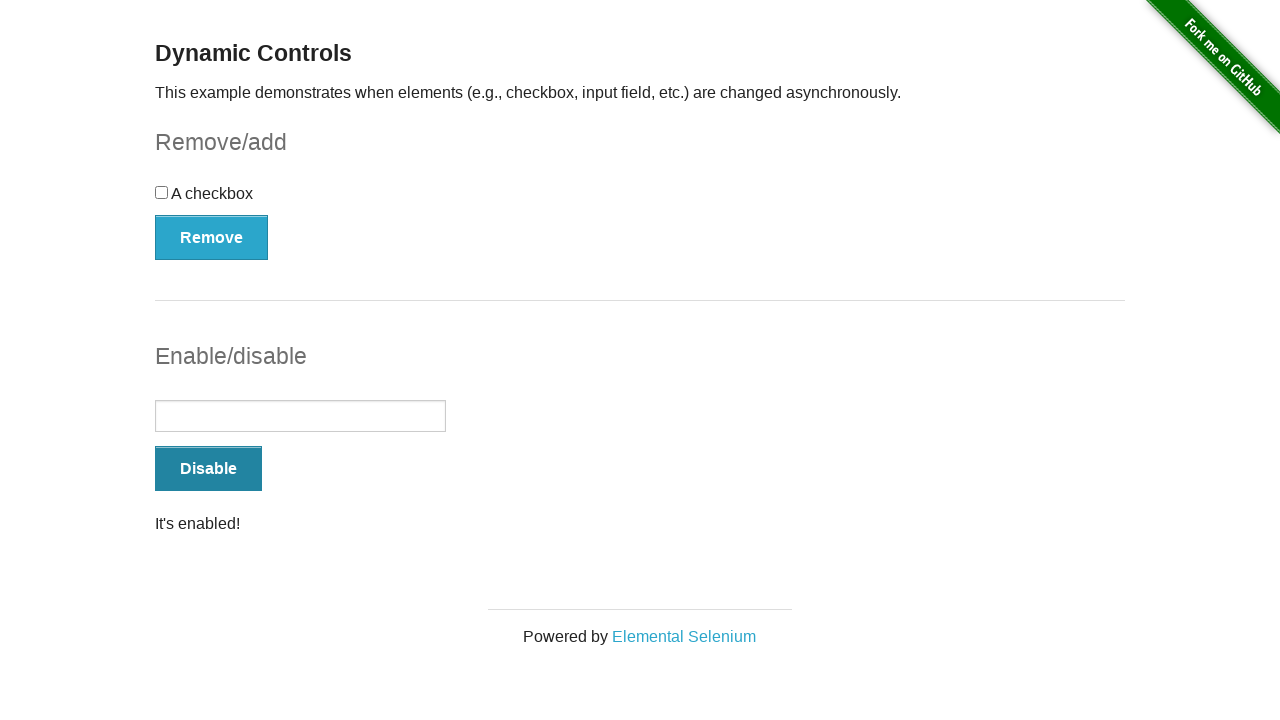

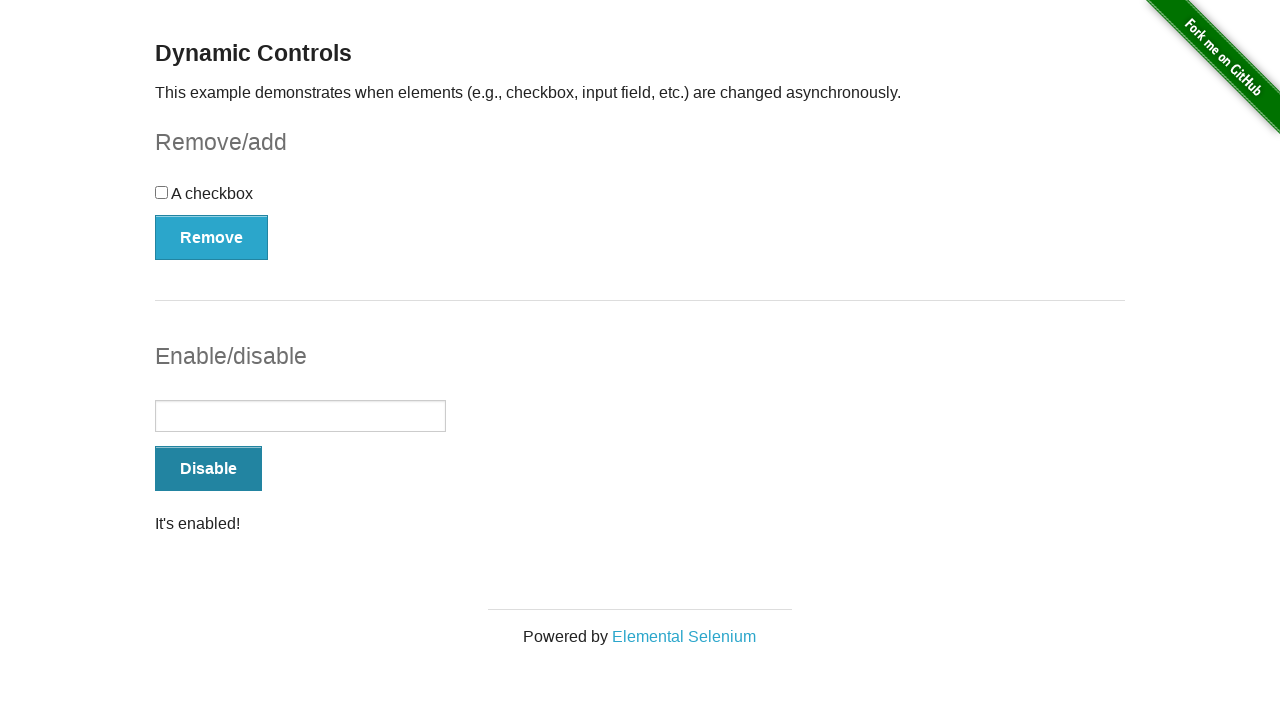